Tests JavaScript confirm dialog handling by clicking a button that triggers a confirm dialog, dismissing it by clicking Cancel, and verifying the result message does not contain "successfully"

Starting URL: https://testcenter.techproeducation.com/index.php?page=javascript-alerts

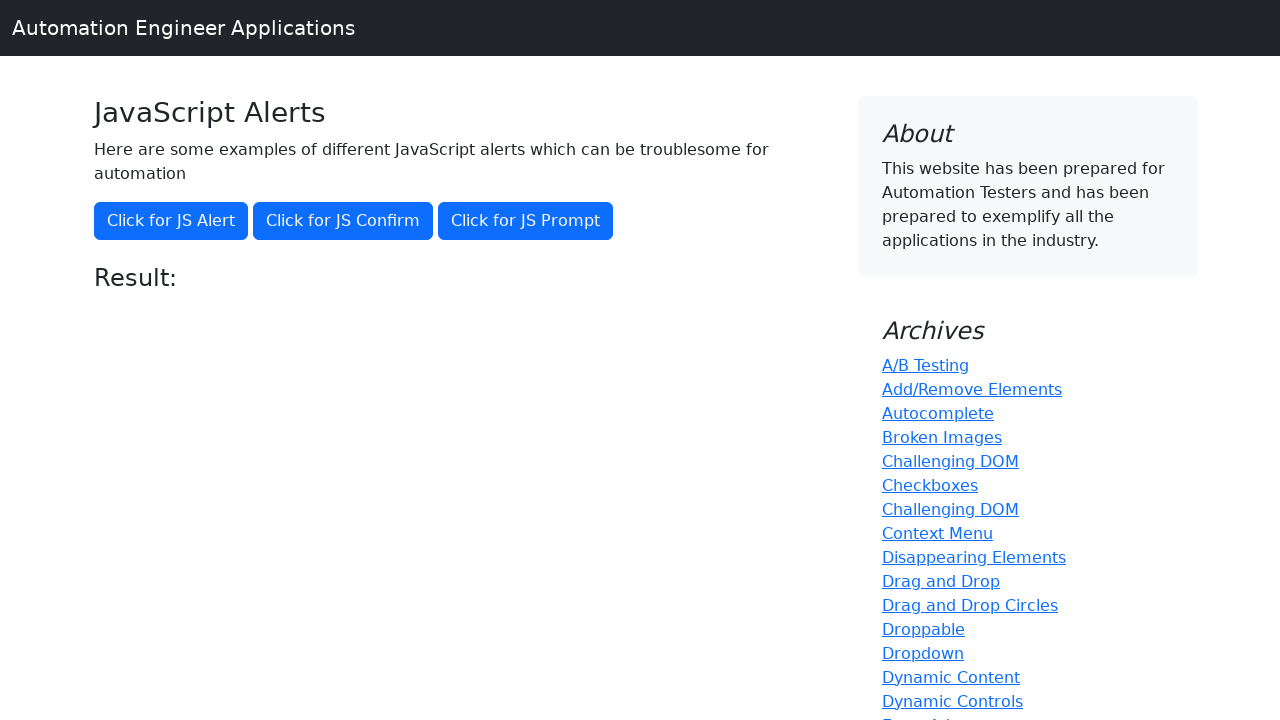

Set up dialog handler to dismiss confirm dialog by clicking Cancel
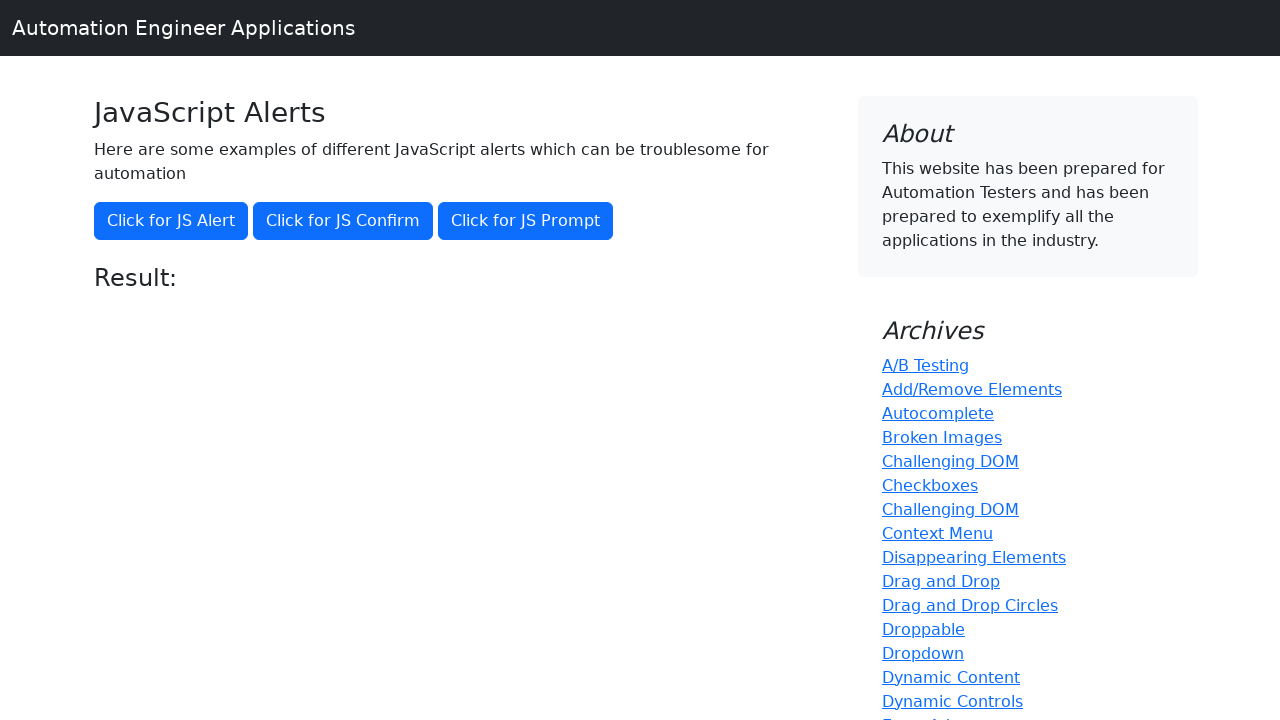

Clicked button to trigger JavaScript confirm dialog at (343, 221) on button[onclick='jsConfirm()']
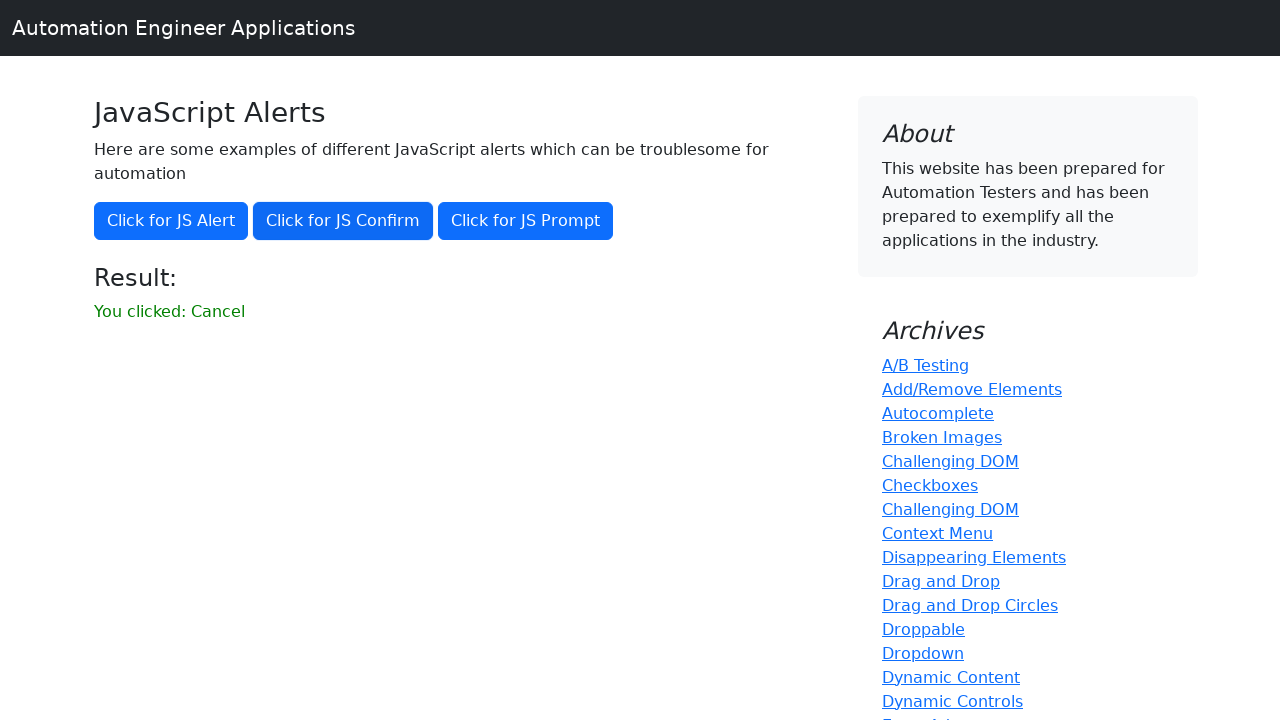

Waited for result message to appear
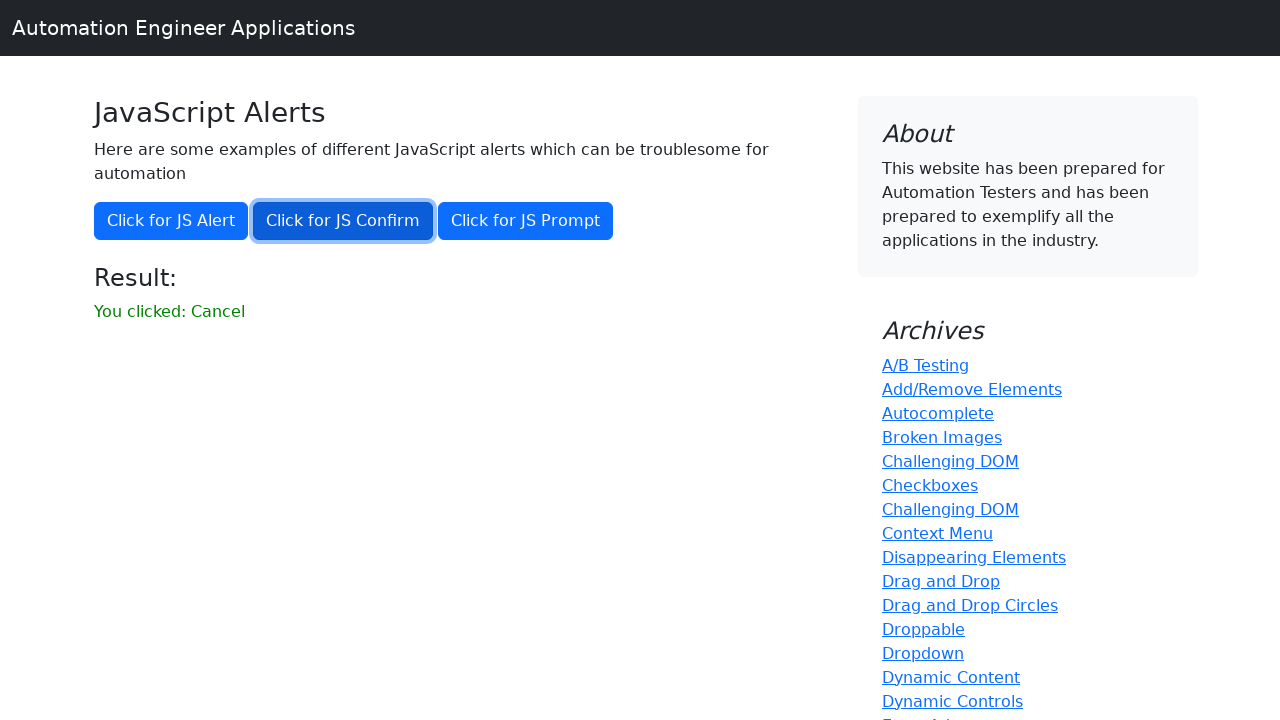

Retrieved result text: 'You clicked: Cancel'
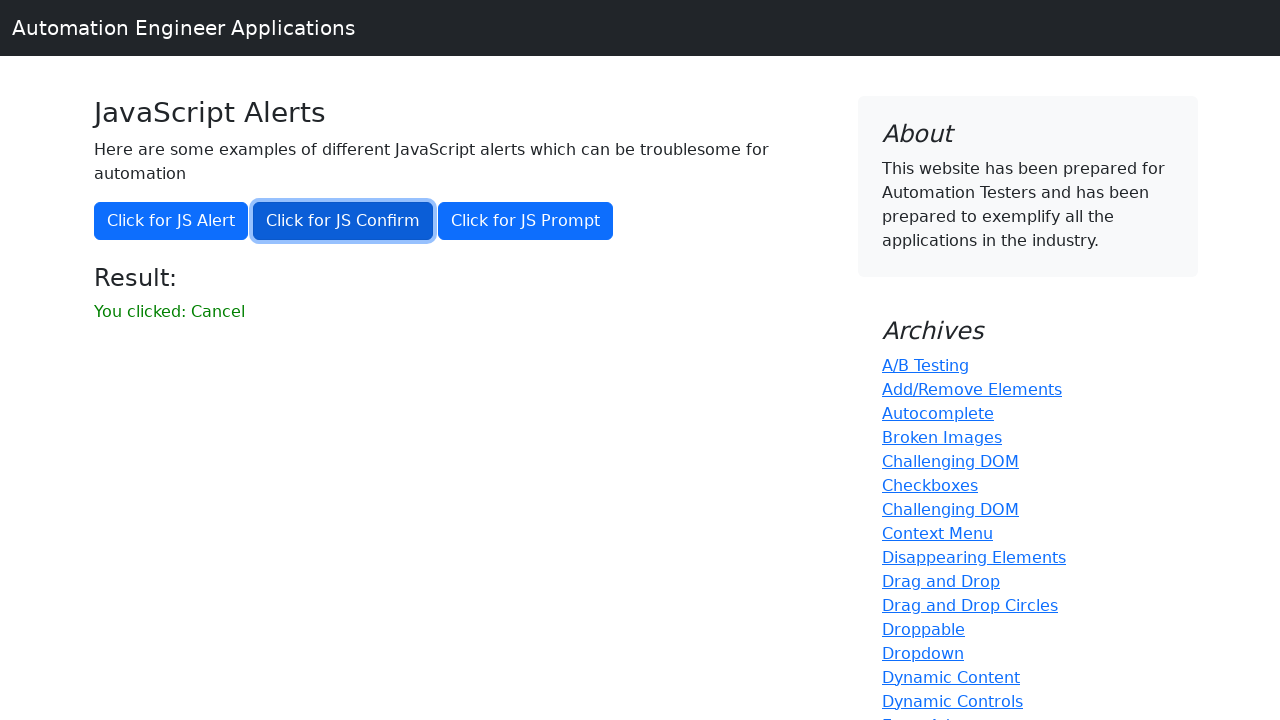

Verified that result message does not contain 'succesfully'
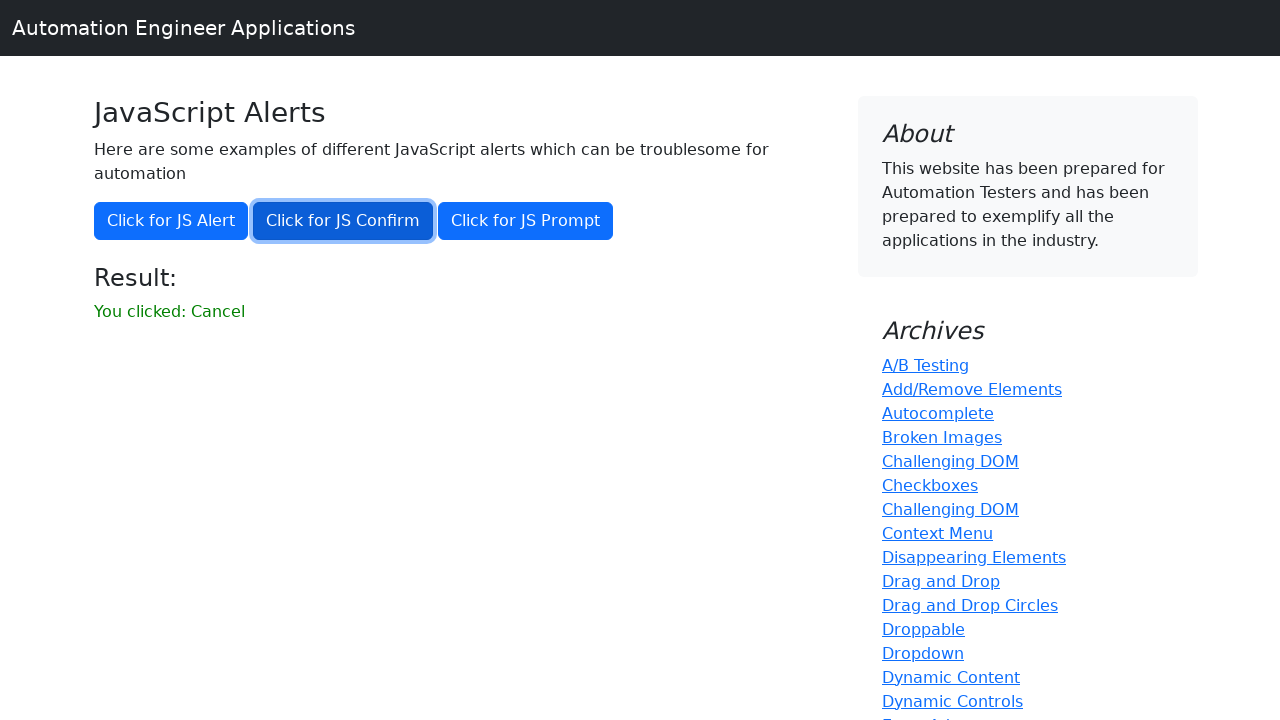

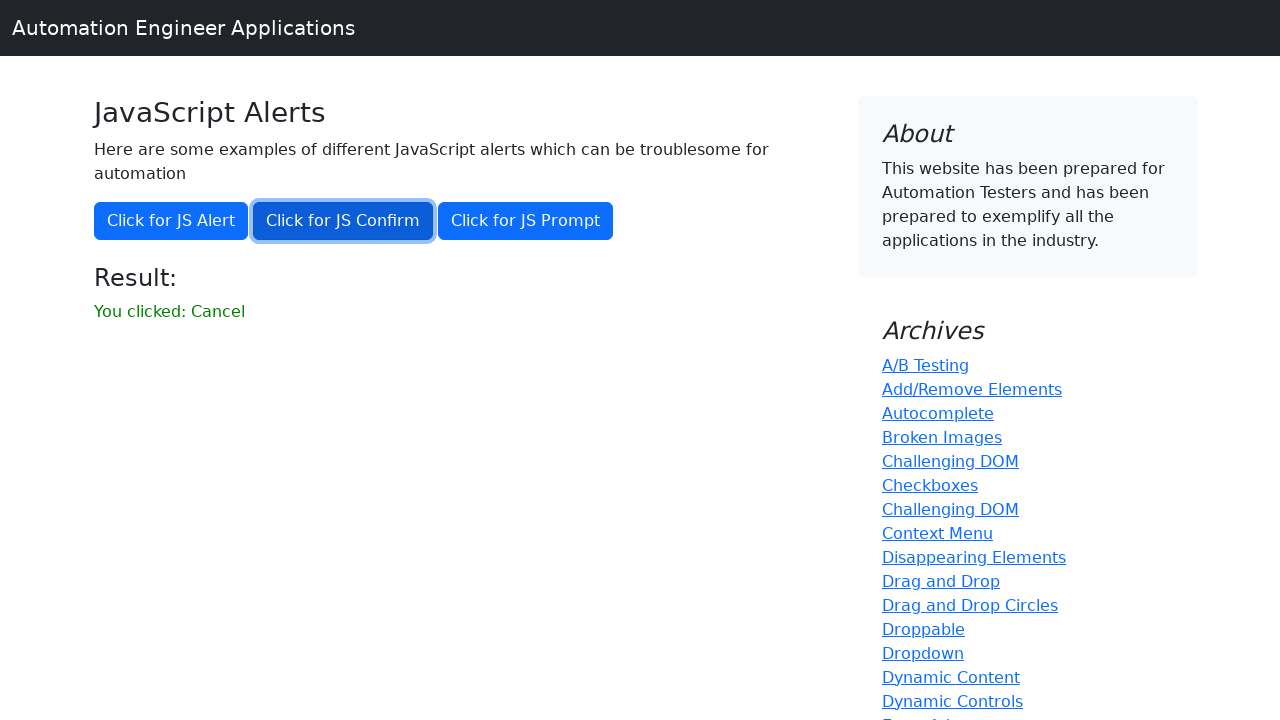